Tests link counting and navigation on a practice automation website, including counting total links, footer links, and opening all links in the first footer column in new tabs

Starting URL: https://rahulshettyacademy.com/AutomationPractice/

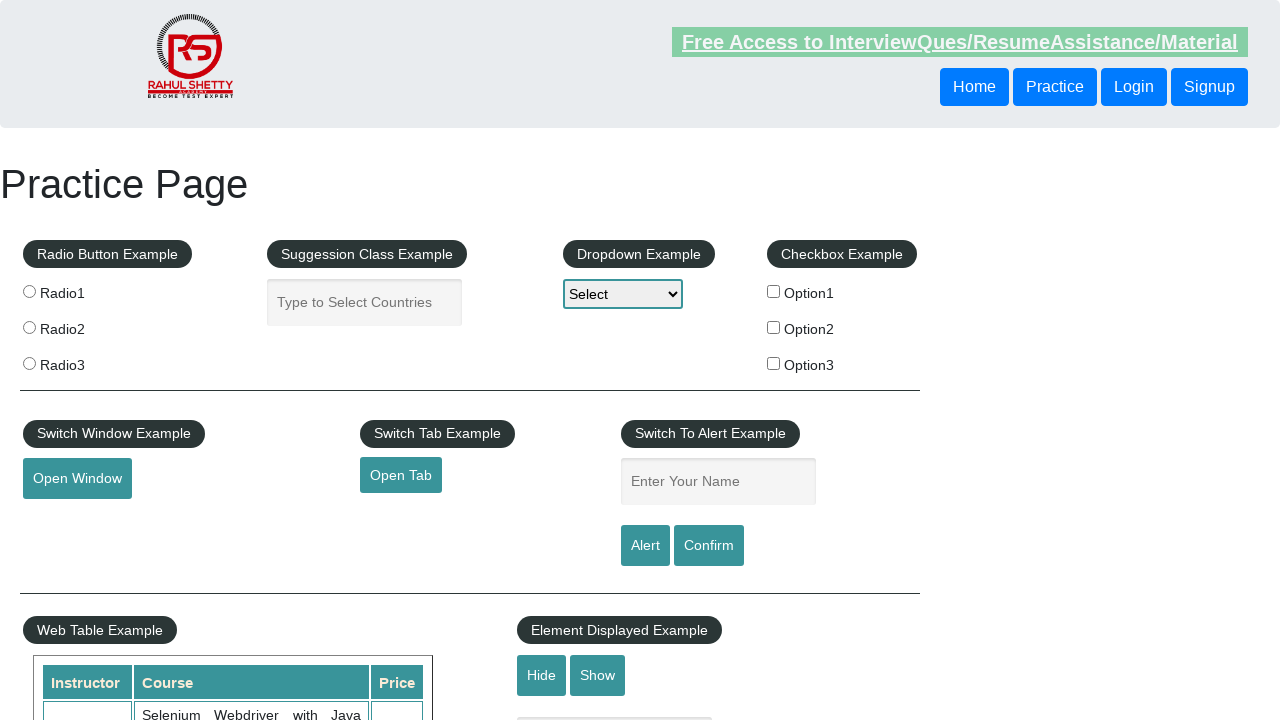

Counted total links on page: 27
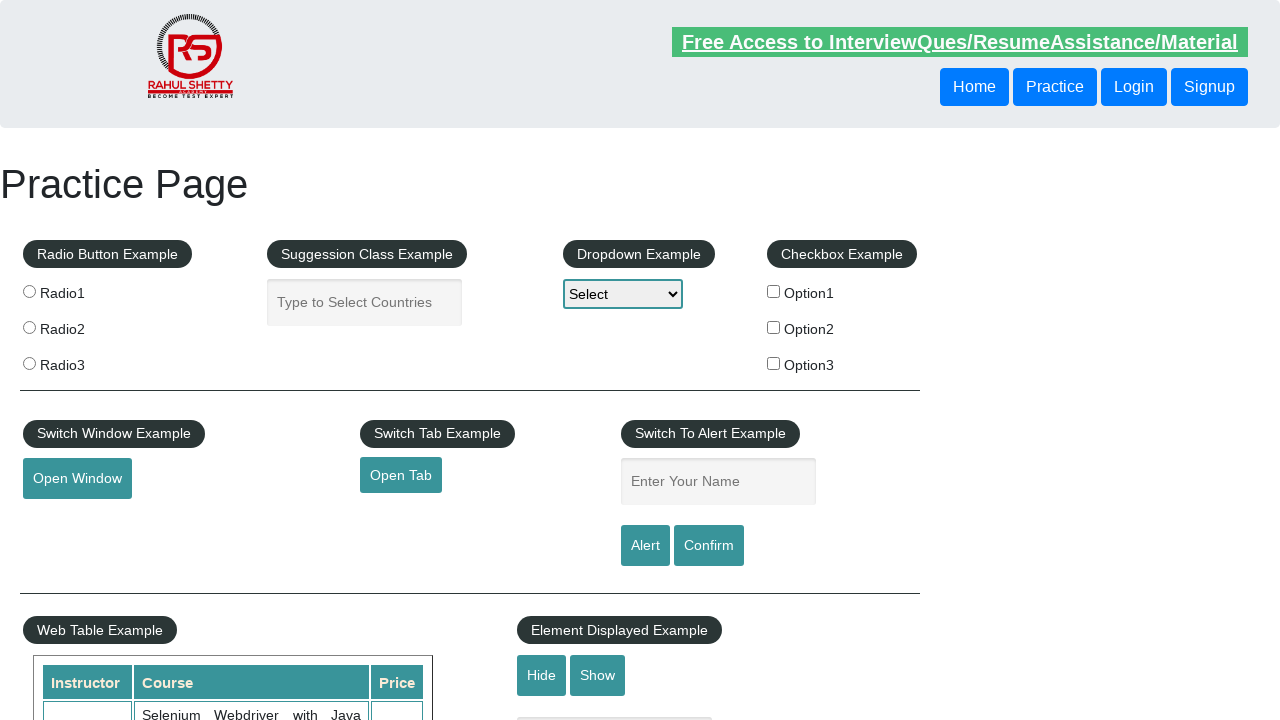

Located footer section (#gf-BIG)
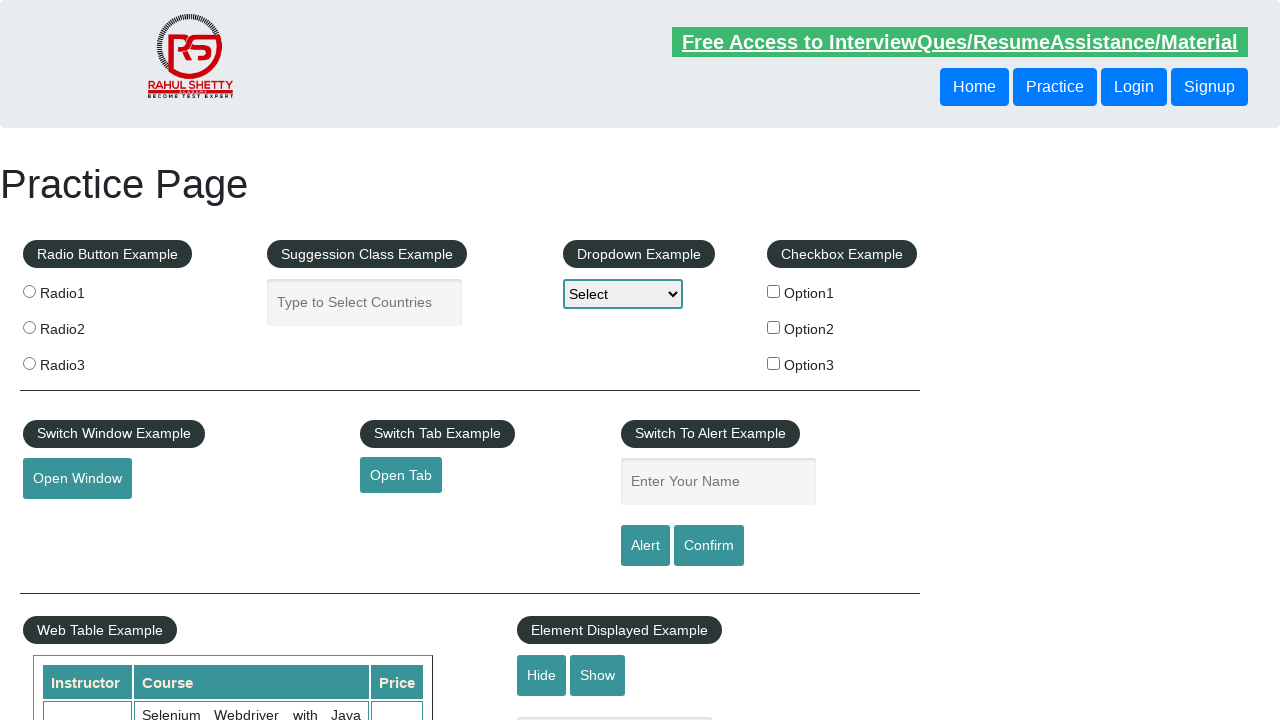

Counted footer links: 20
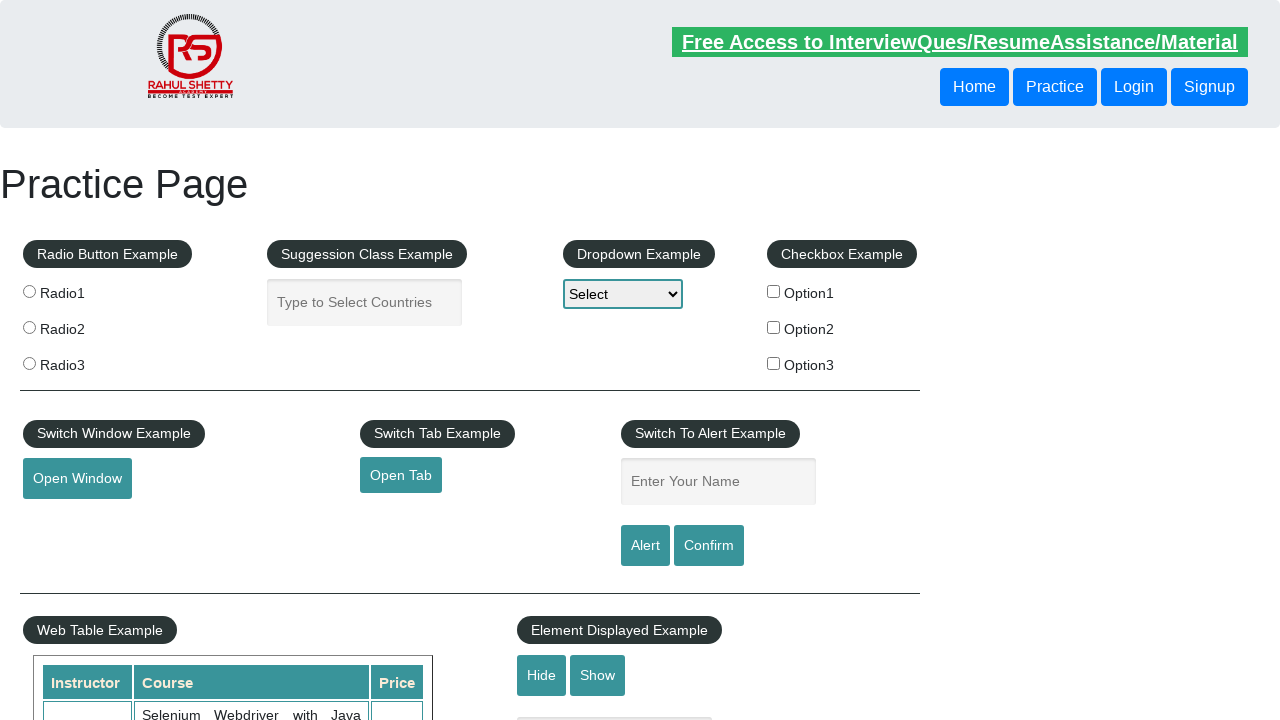

Located first column of footer
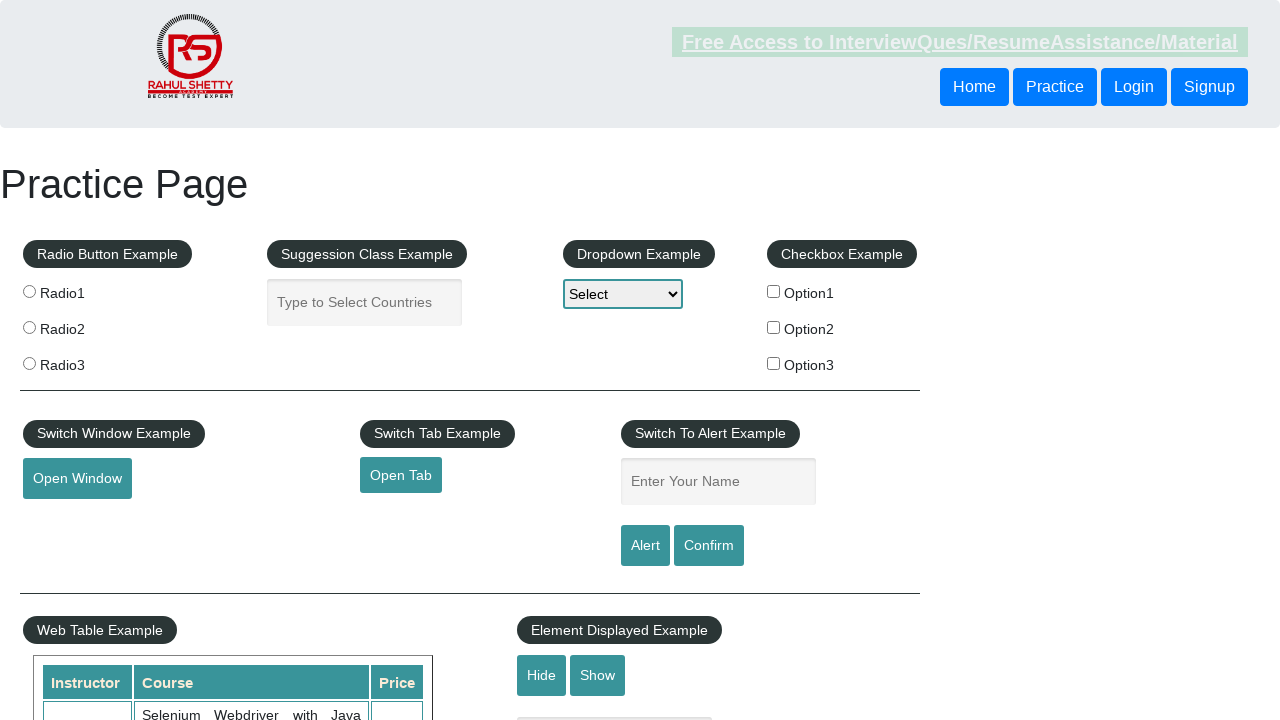

Counted links in first footer column: 5
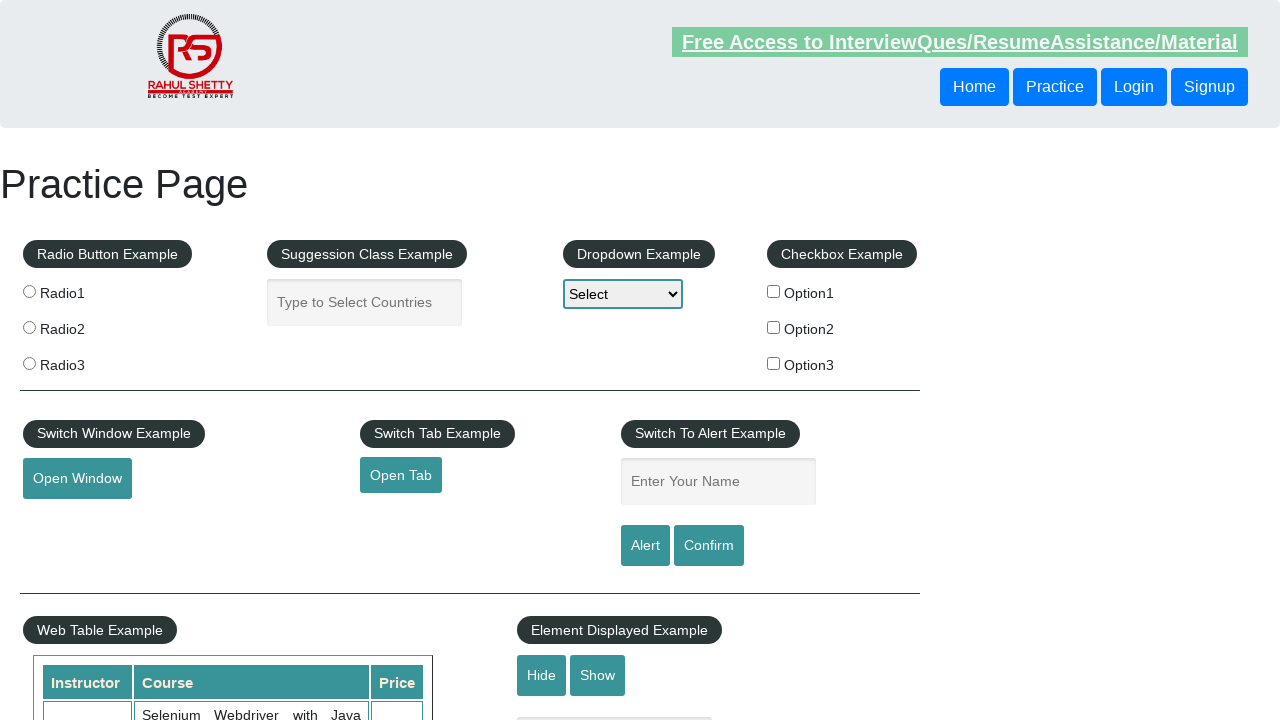

Opened link 1 from first footer column in new tab (Ctrl+Click) at (68, 520) on #gf-BIG >> xpath=//table/tbody/tr/td[1]/ul >> li:nth-child(2) > a
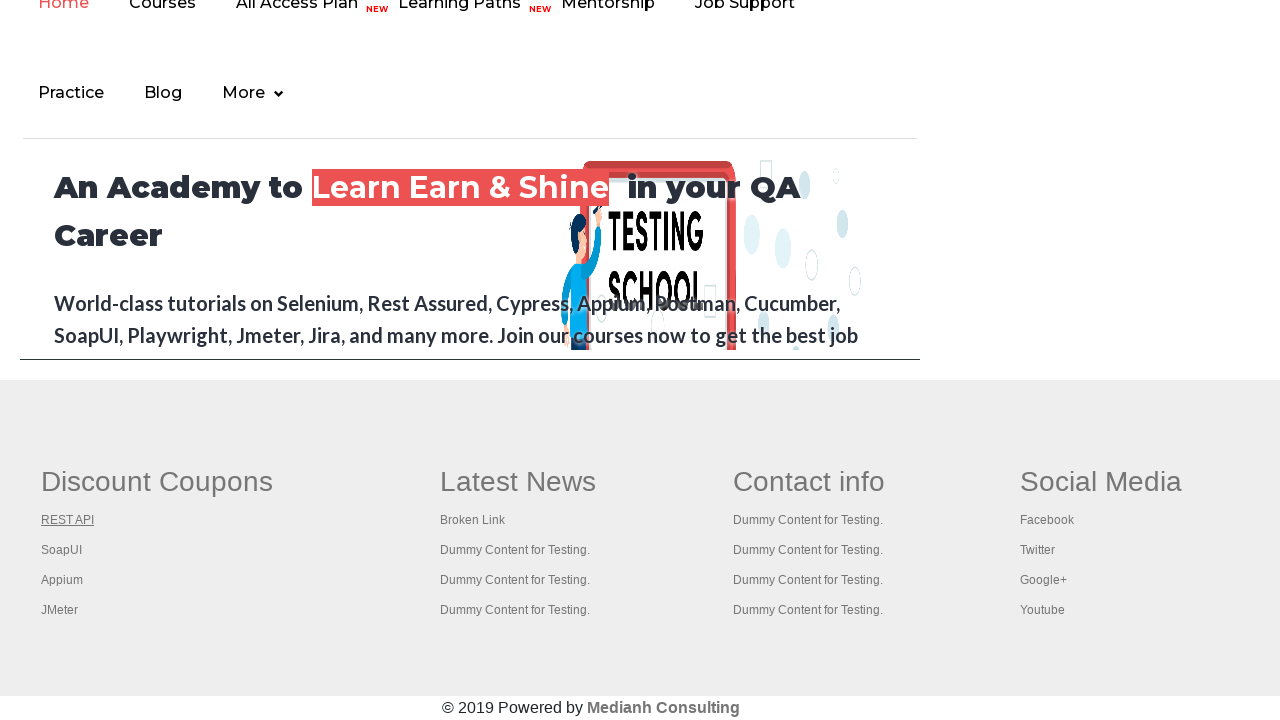

Waited for new tab to load after clicking link 1
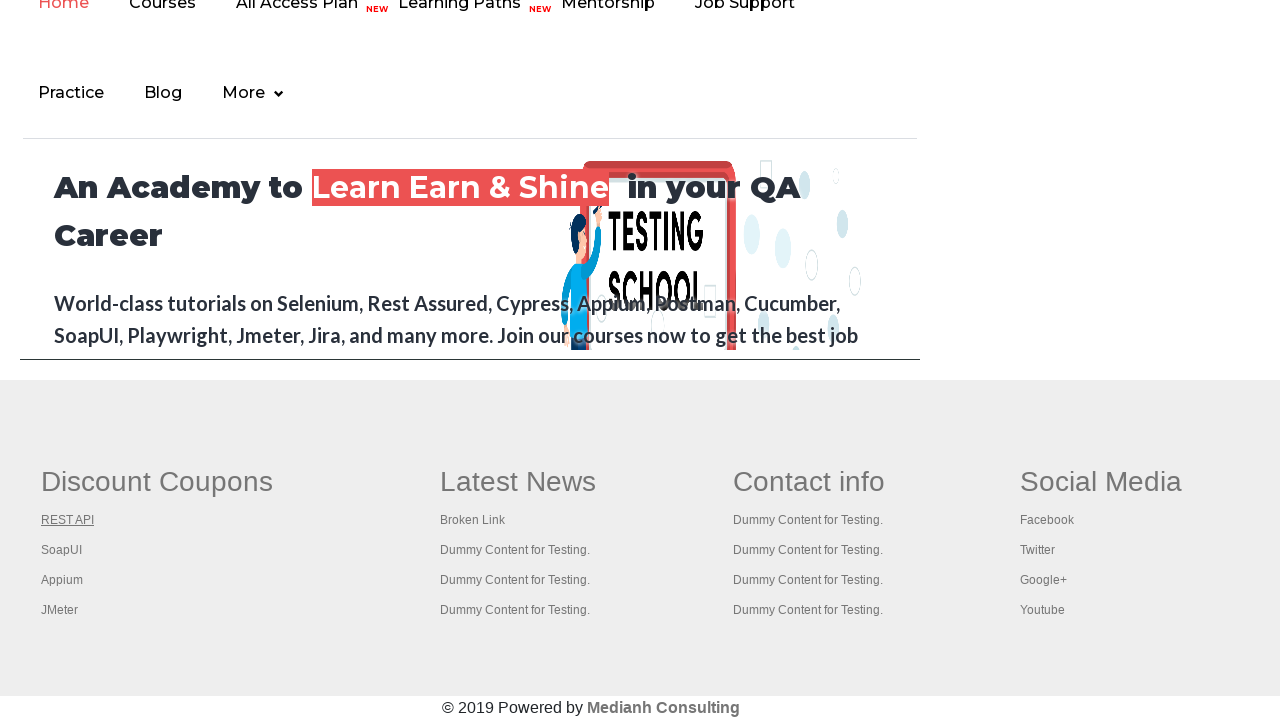

Opened link 2 from first footer column in new tab (Ctrl+Click) at (62, 550) on #gf-BIG >> xpath=//table/tbody/tr/td[1]/ul >> li:nth-child(3) > a
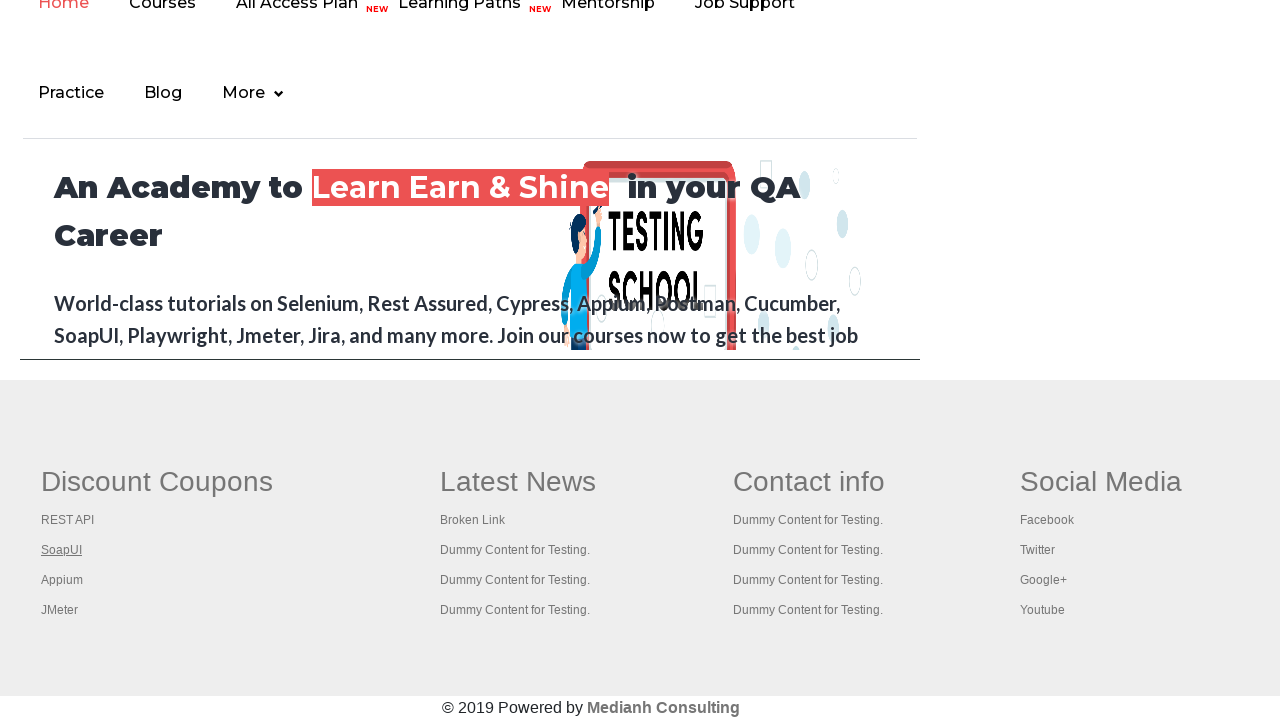

Waited for new tab to load after clicking link 2
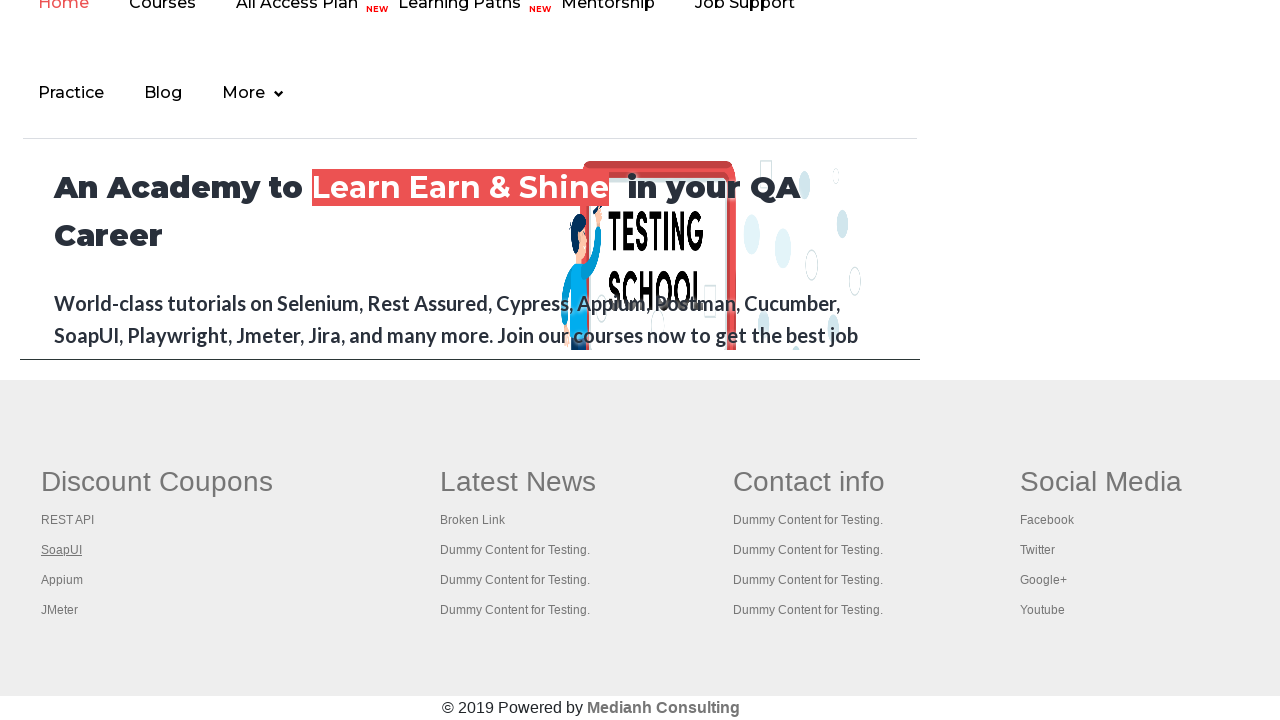

Opened link 3 from first footer column in new tab (Ctrl+Click) at (62, 580) on #gf-BIG >> xpath=//table/tbody/tr/td[1]/ul >> li:nth-child(4) > a
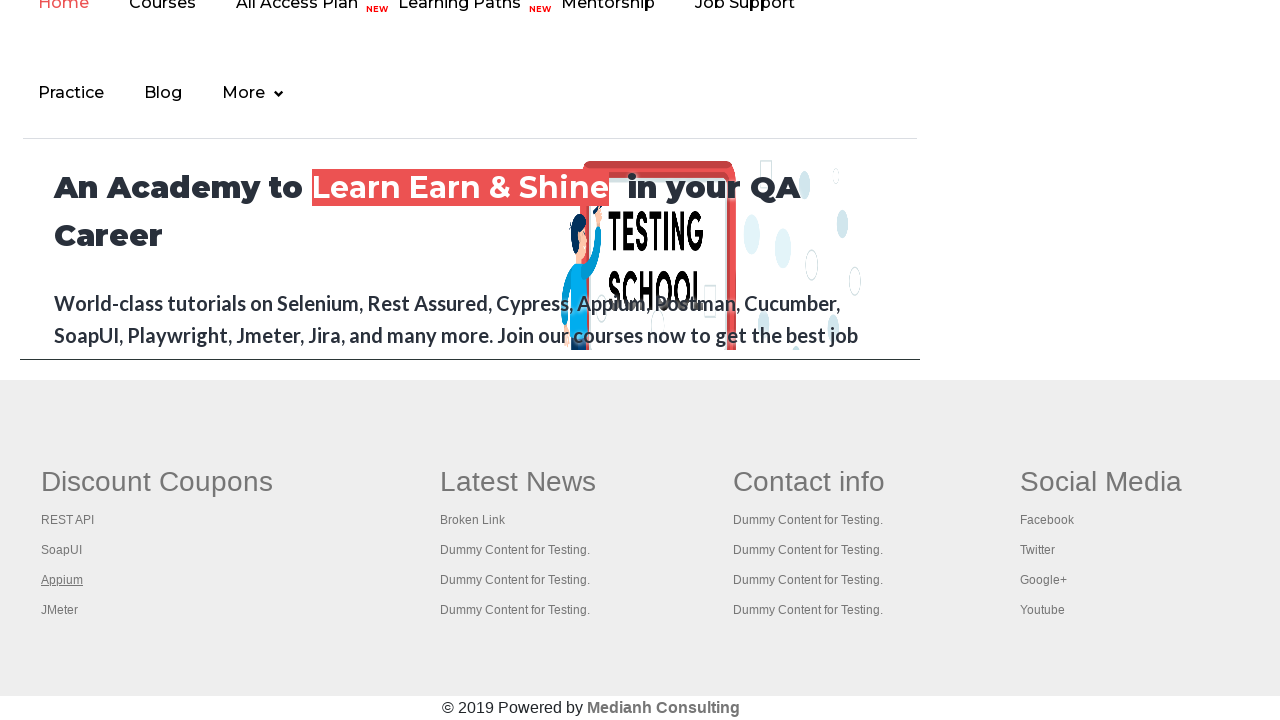

Waited for new tab to load after clicking link 3
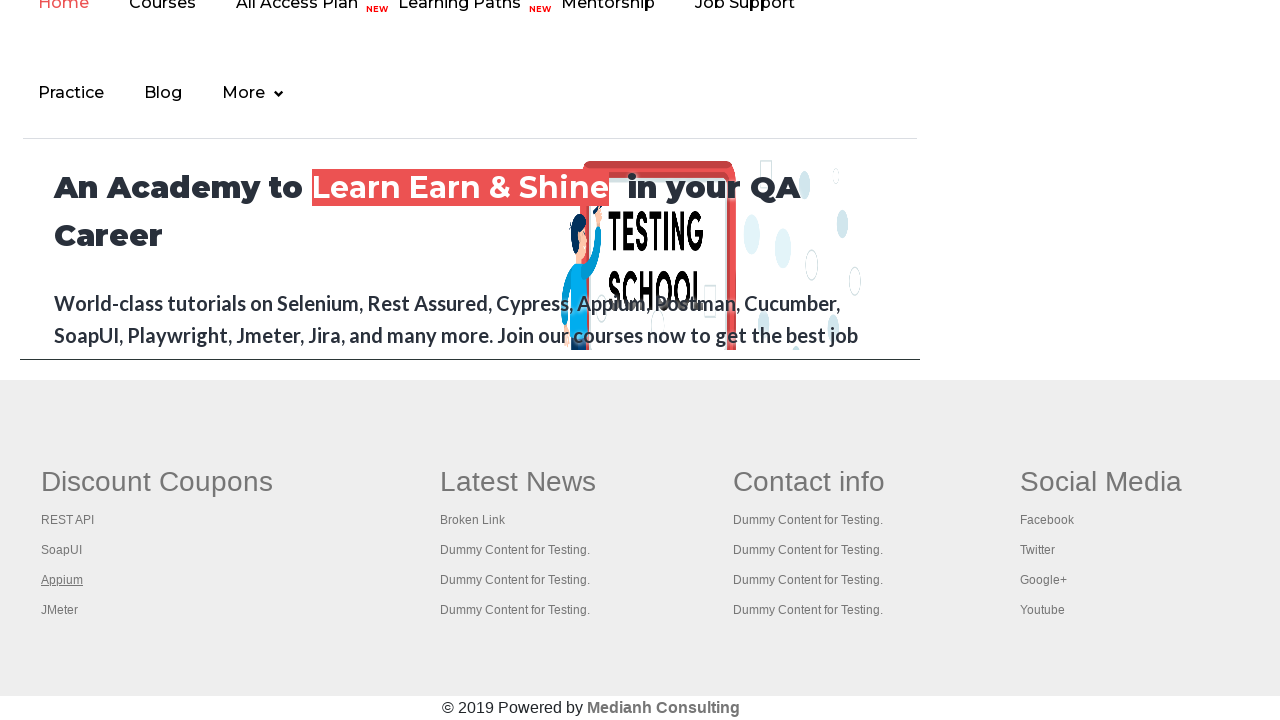

Opened link 4 from first footer column in new tab (Ctrl+Click) at (60, 610) on #gf-BIG >> xpath=//table/tbody/tr/td[1]/ul >> li:nth-child(5) > a
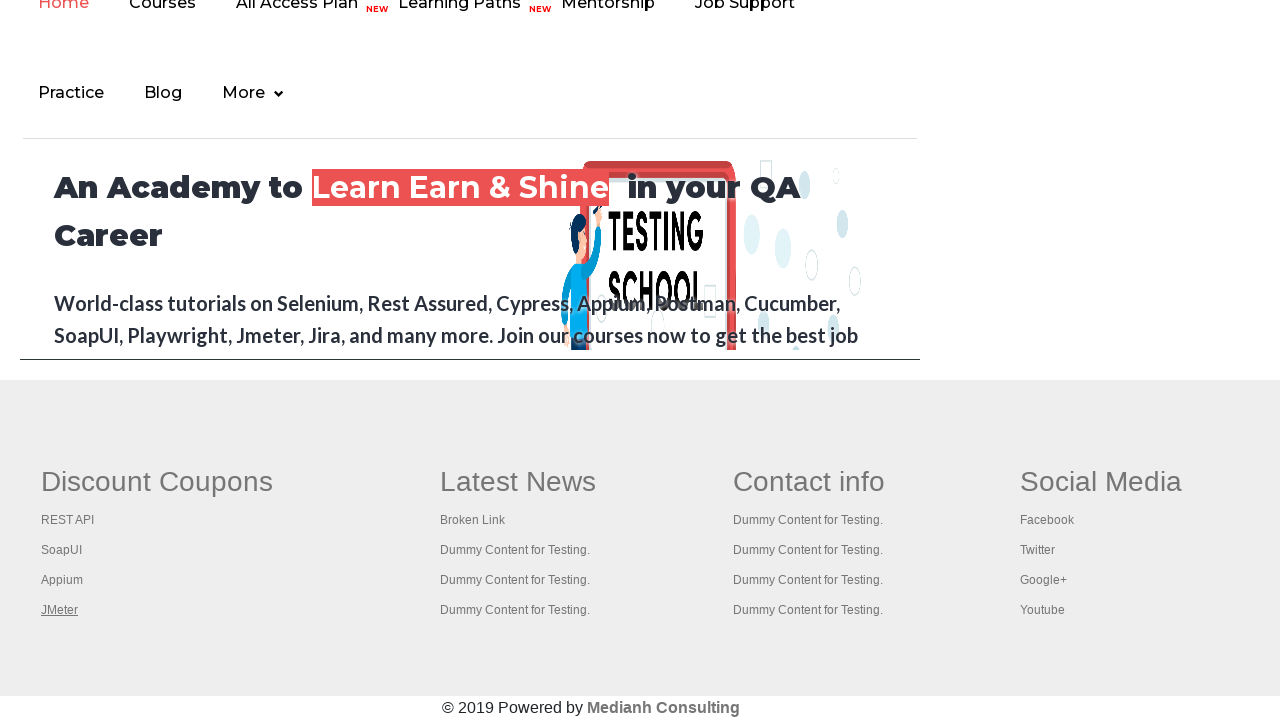

Waited for new tab to load after clicking link 4
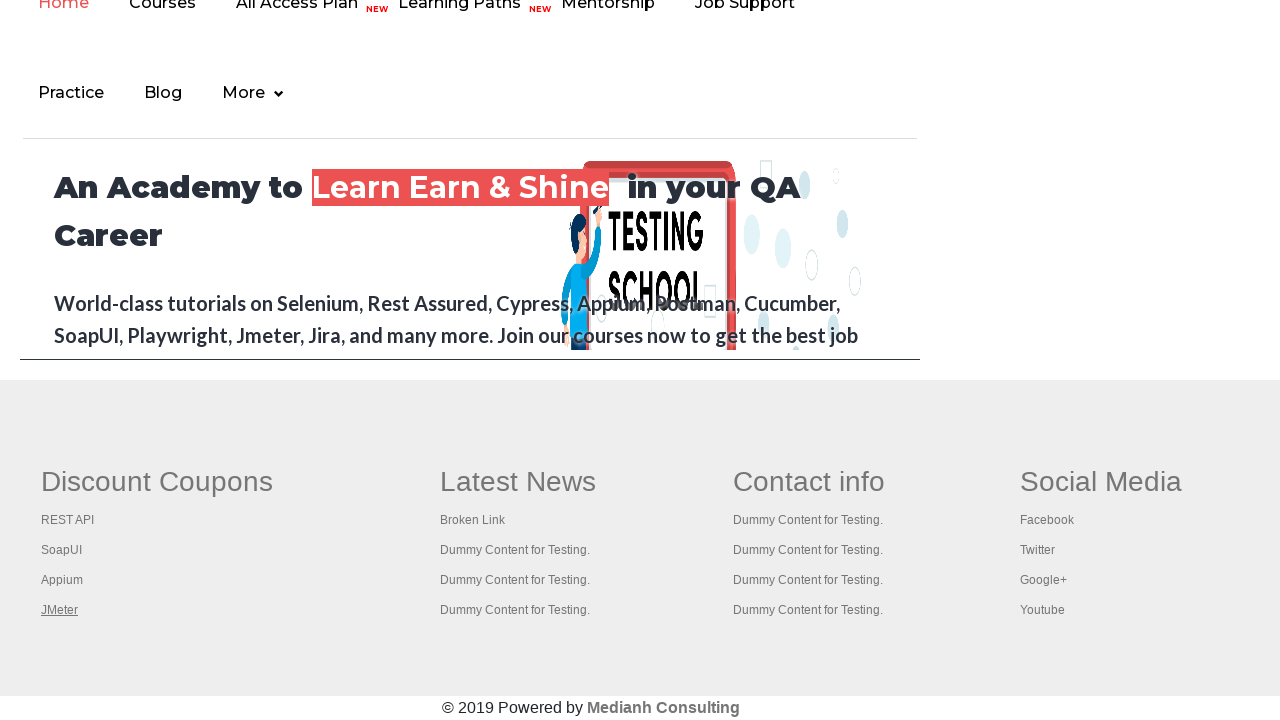

Retrieved all open pages/tabs: 5 total
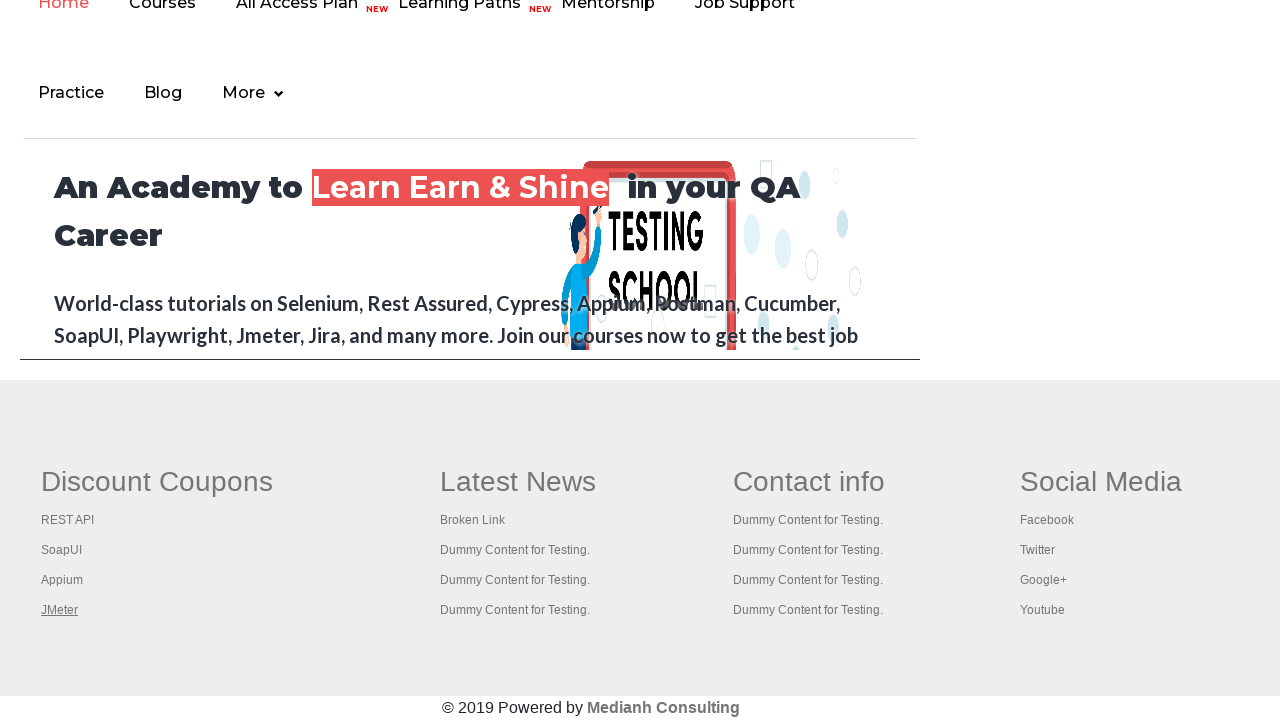

Switched to tab: Practice Page
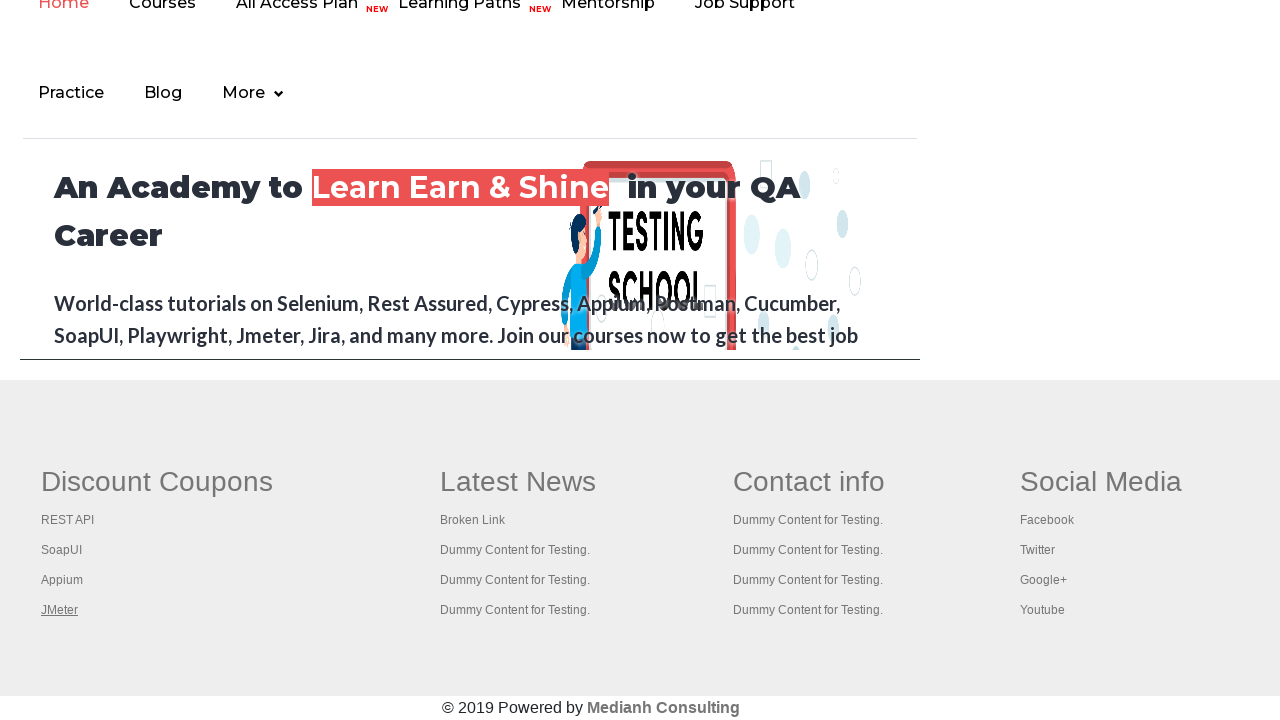

Switched to tab: REST API Tutorial
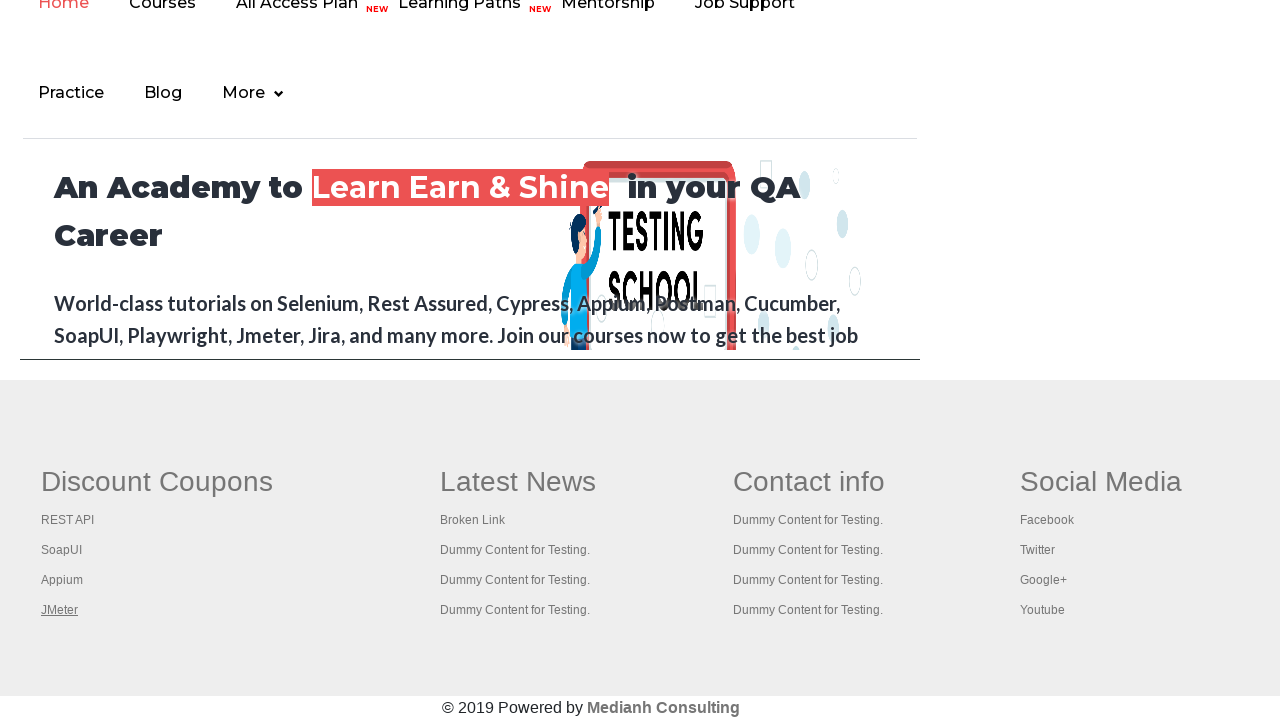

Switched to tab: The World’s Most Popular API Testing Tool | SoapUI
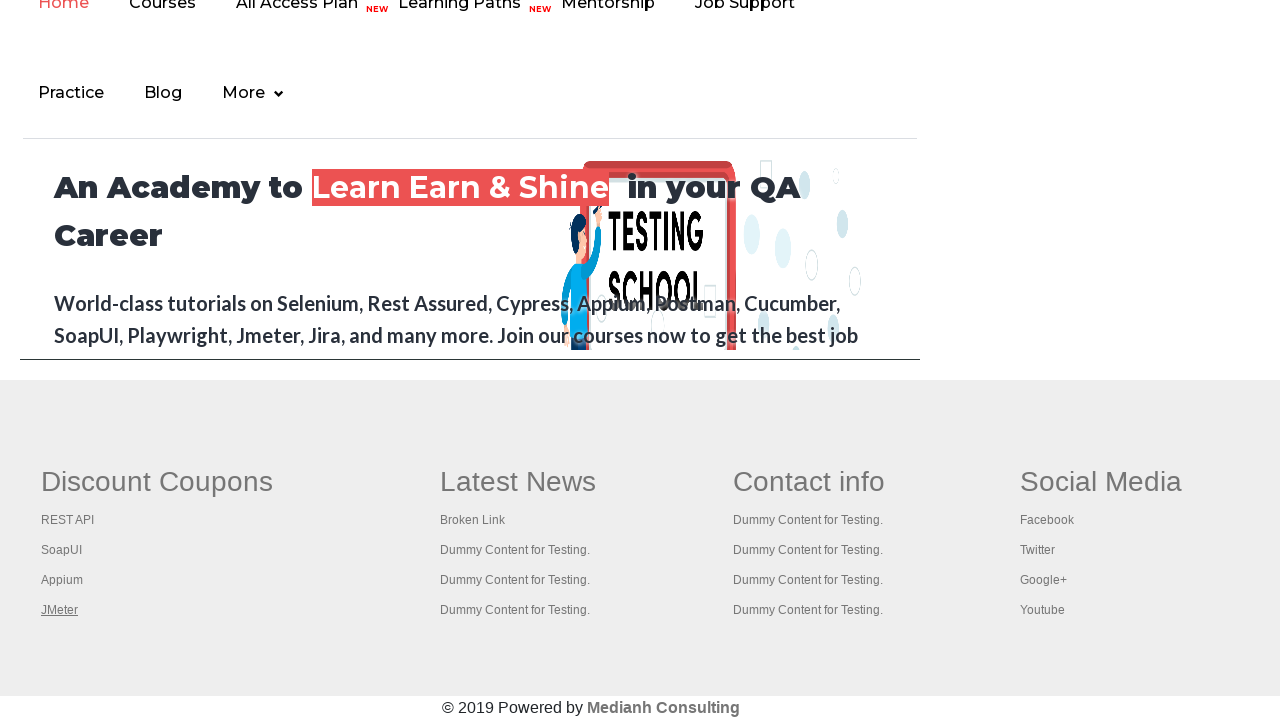

Switched to tab: Appium tutorial for Mobile Apps testing | RahulShetty Academy | Rahul
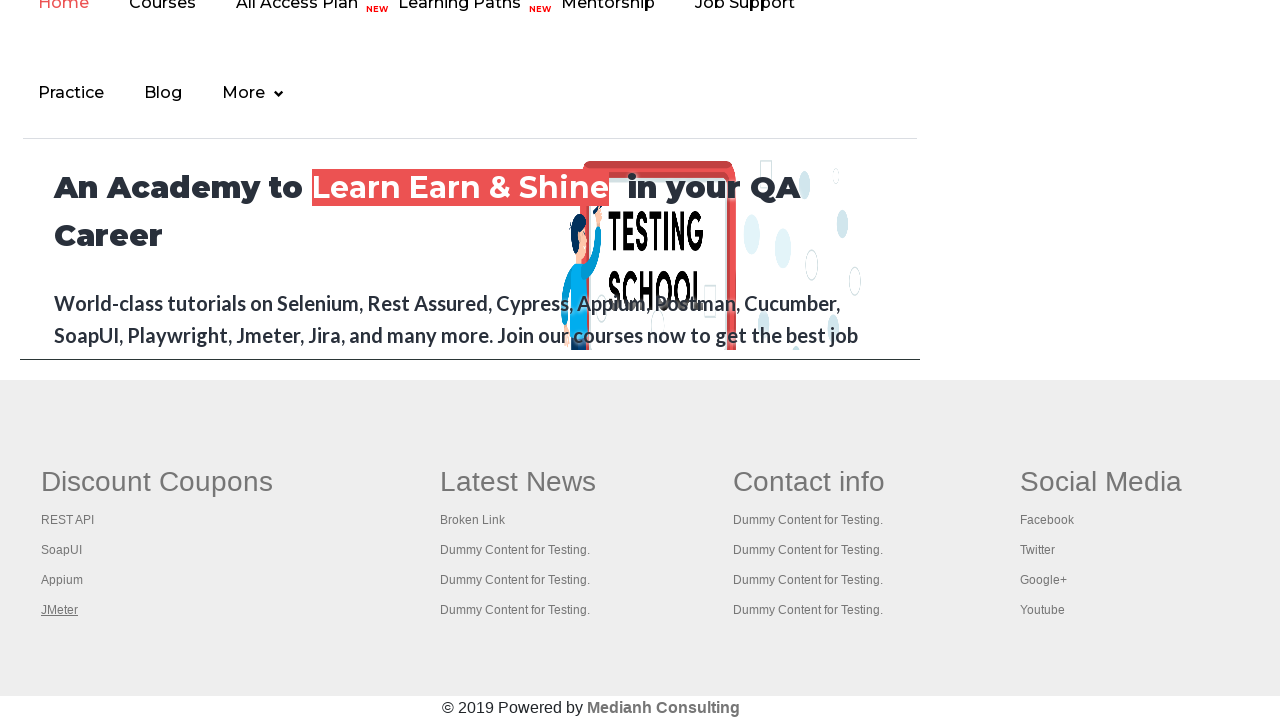

Switched to tab: Apache JMeter - Apache JMeter™
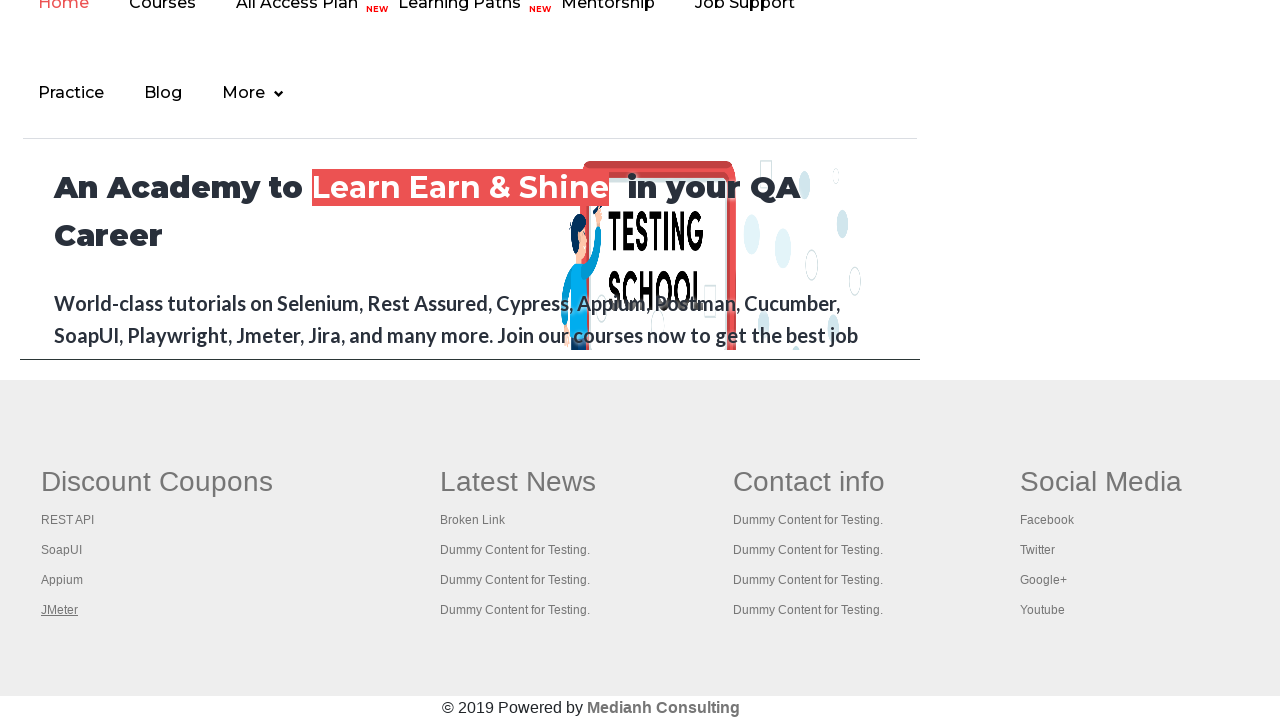

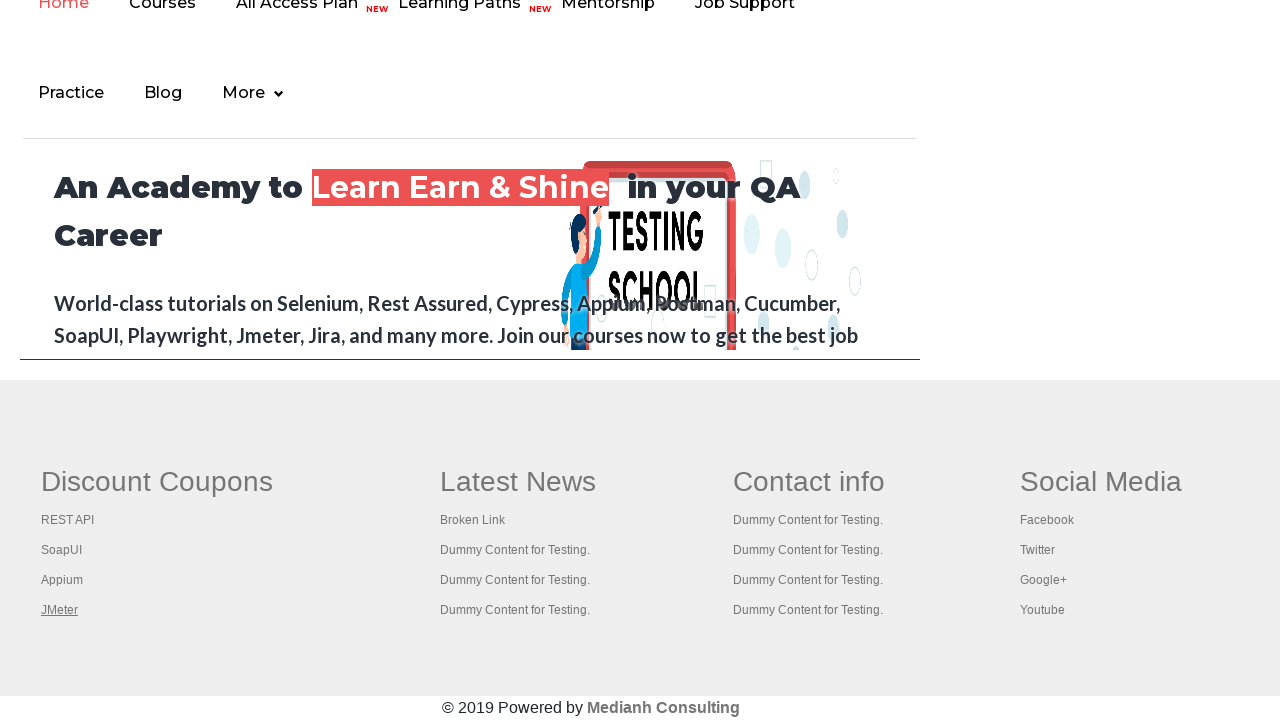